Tests a registration form by filling in first name, last name, and email fields, then submitting the form and verifying successful registration

Starting URL: http://suninjuly.github.io/registration1.html

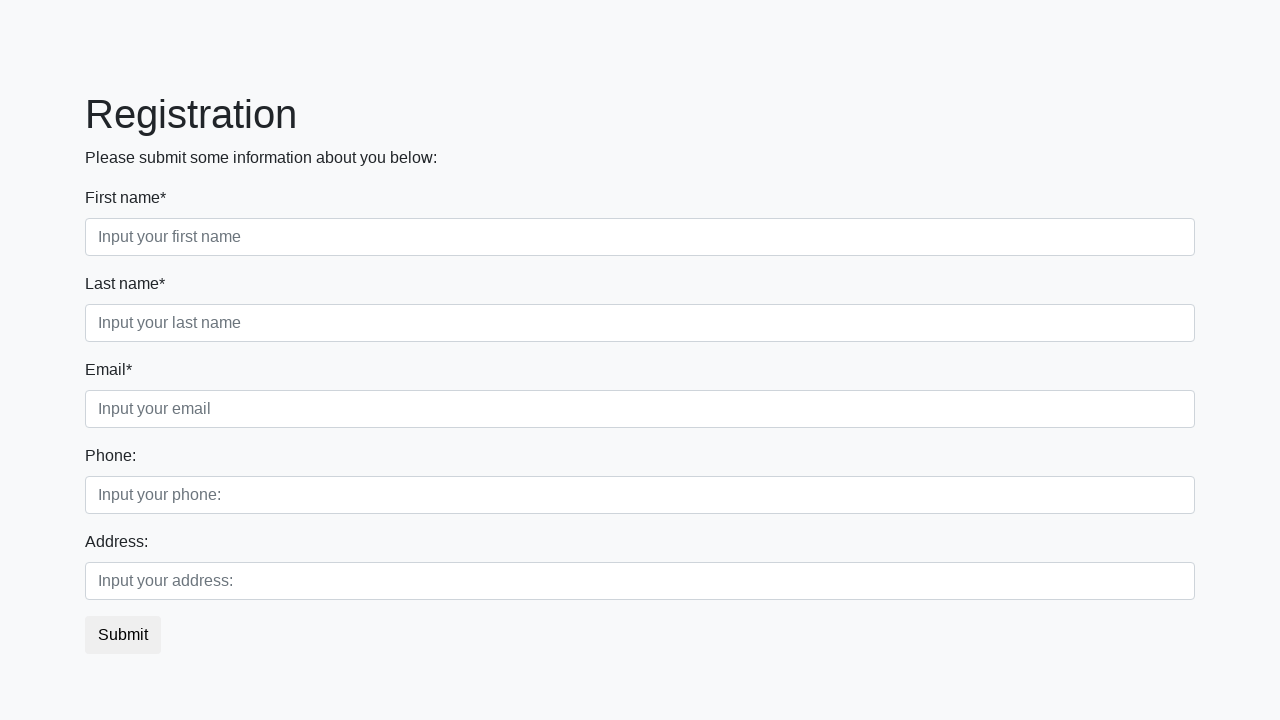

Filled first name field with 'Vasya' on .form-control.first[required]
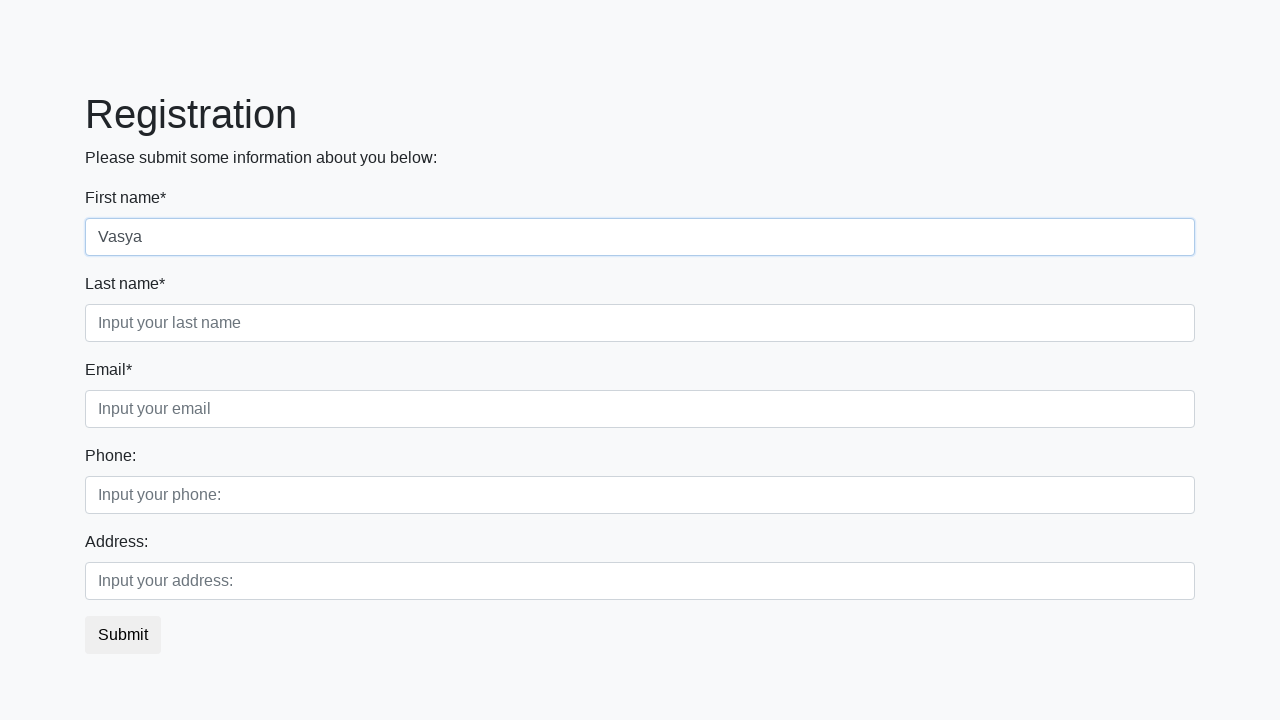

Filled last name field with 'Pupkin' on .form-control.second[required]
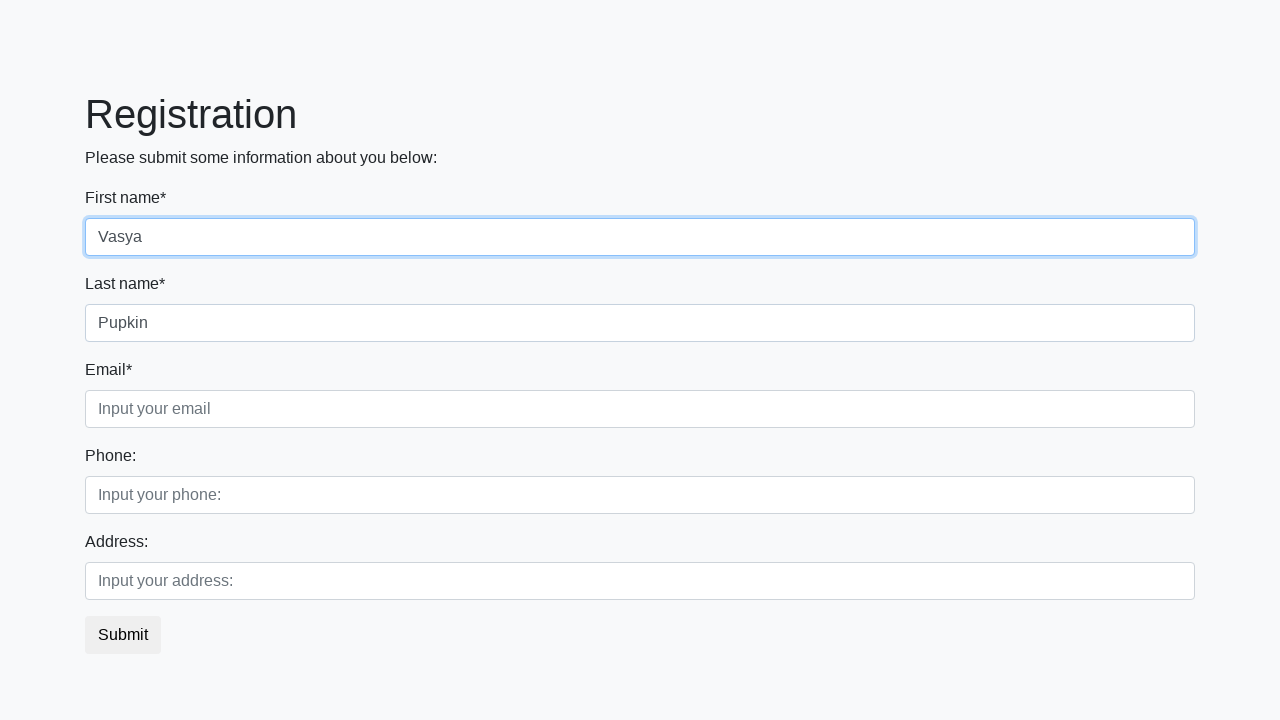

Filled email field with 'vasya@yandex.ru' on .form-control.third[required]
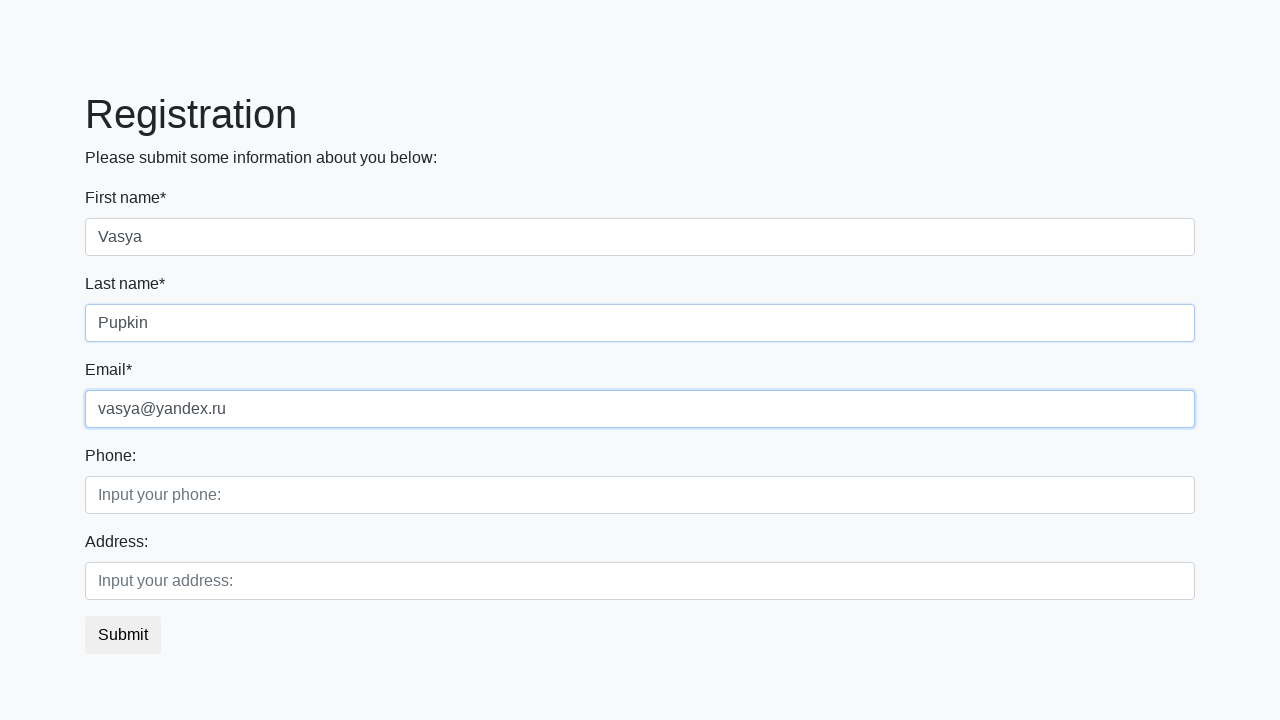

Clicked submit button to register at (123, 635) on button[type="submit"]
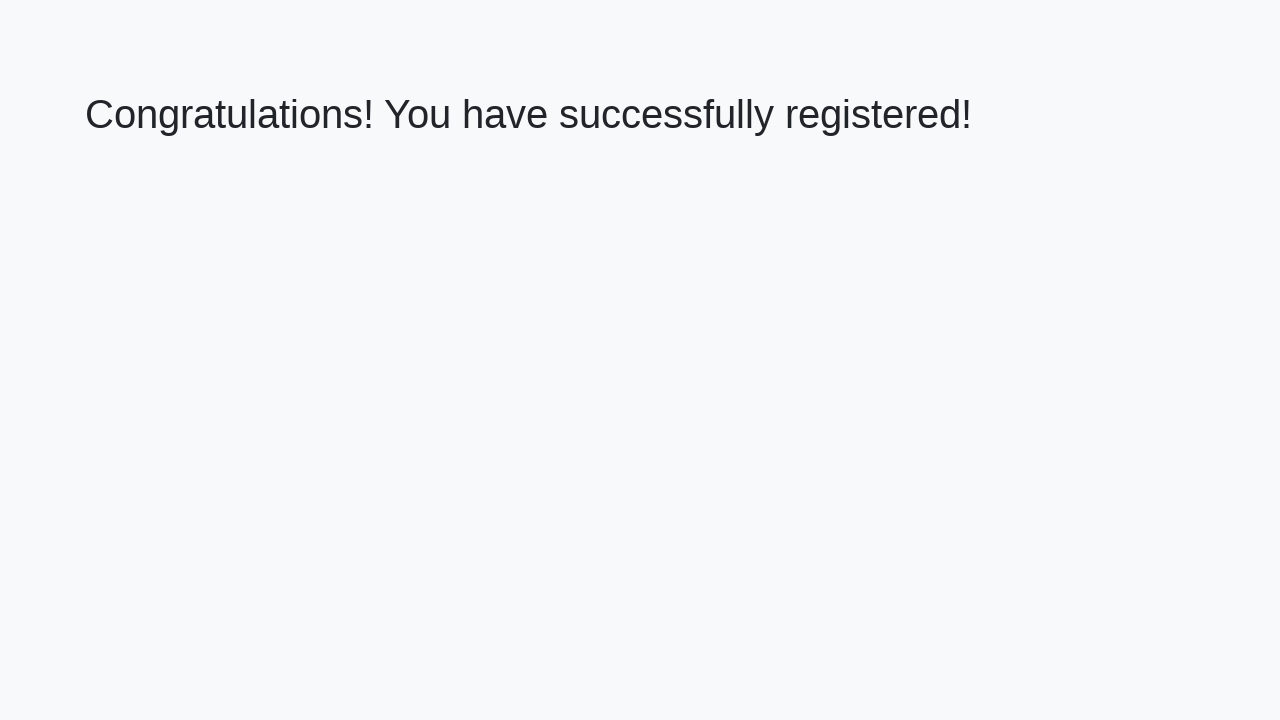

Registration confirmation page loaded successfully
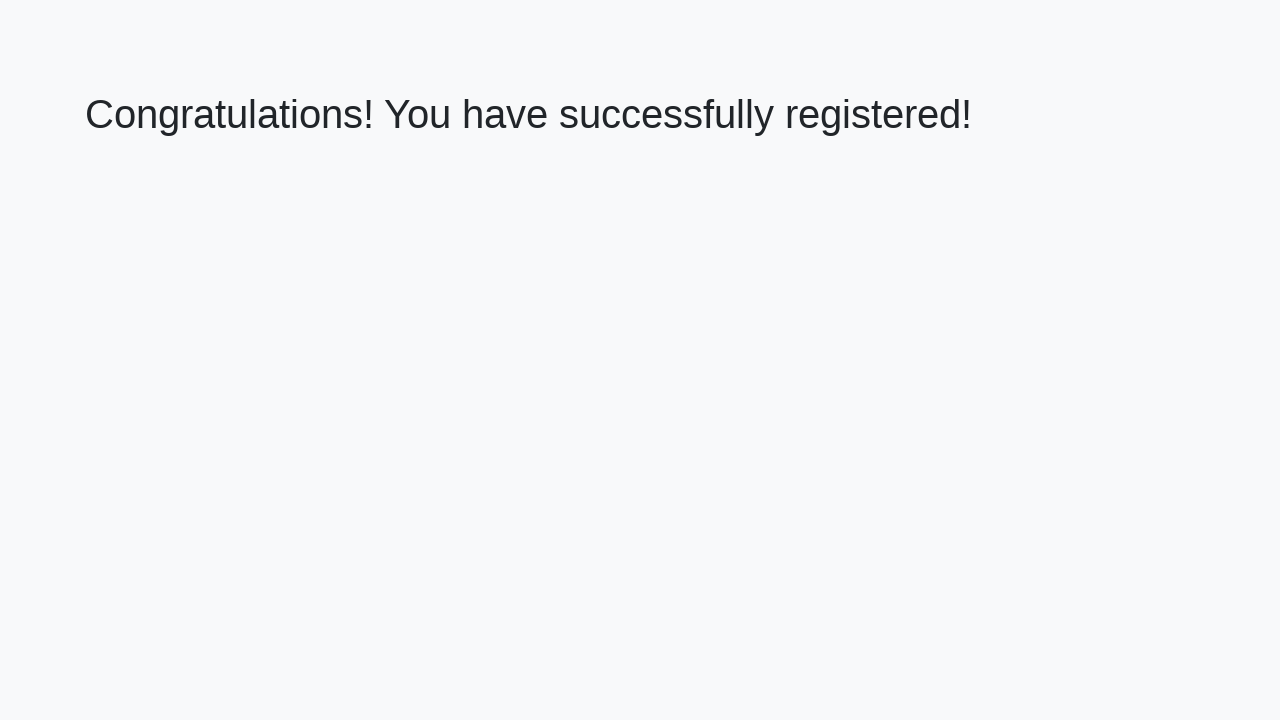

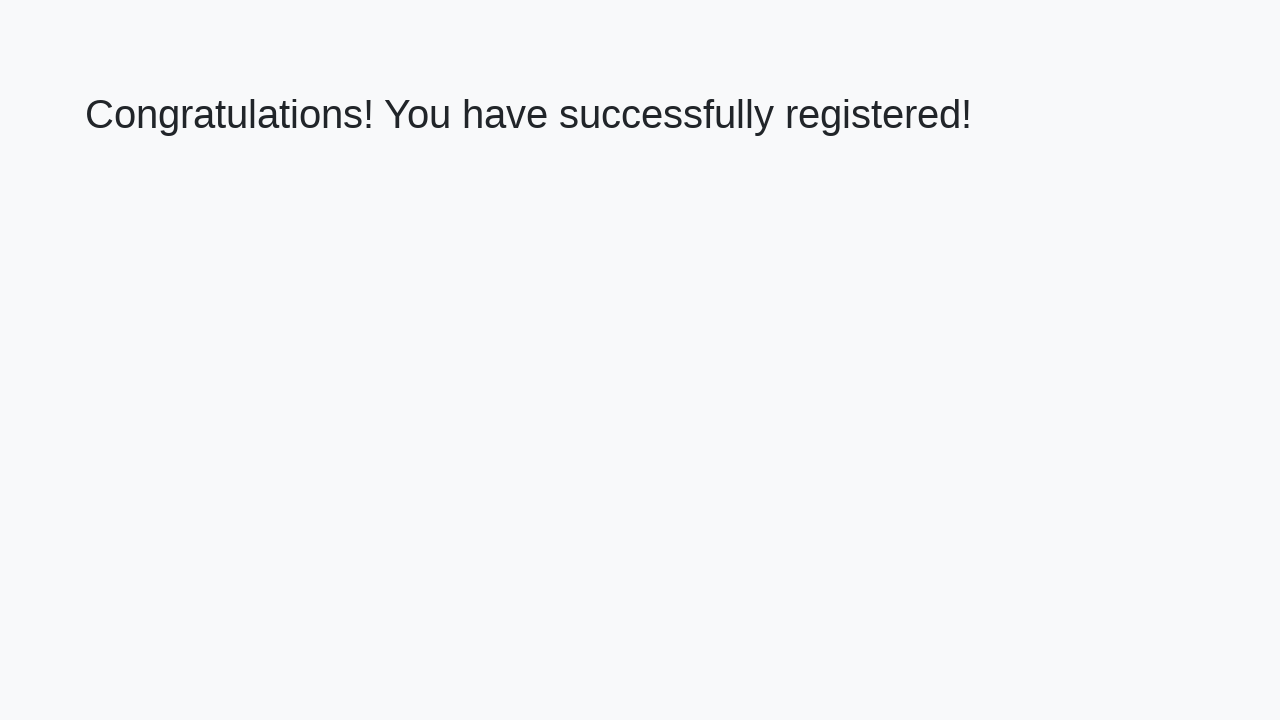